Tests checkbox functionality by clicking a checkbox to select it, verifying it's selected, then clicking again to deselect it and verifying it's deselected

Starting URL: https://rahulshettyacademy.com/AutomationPractice/

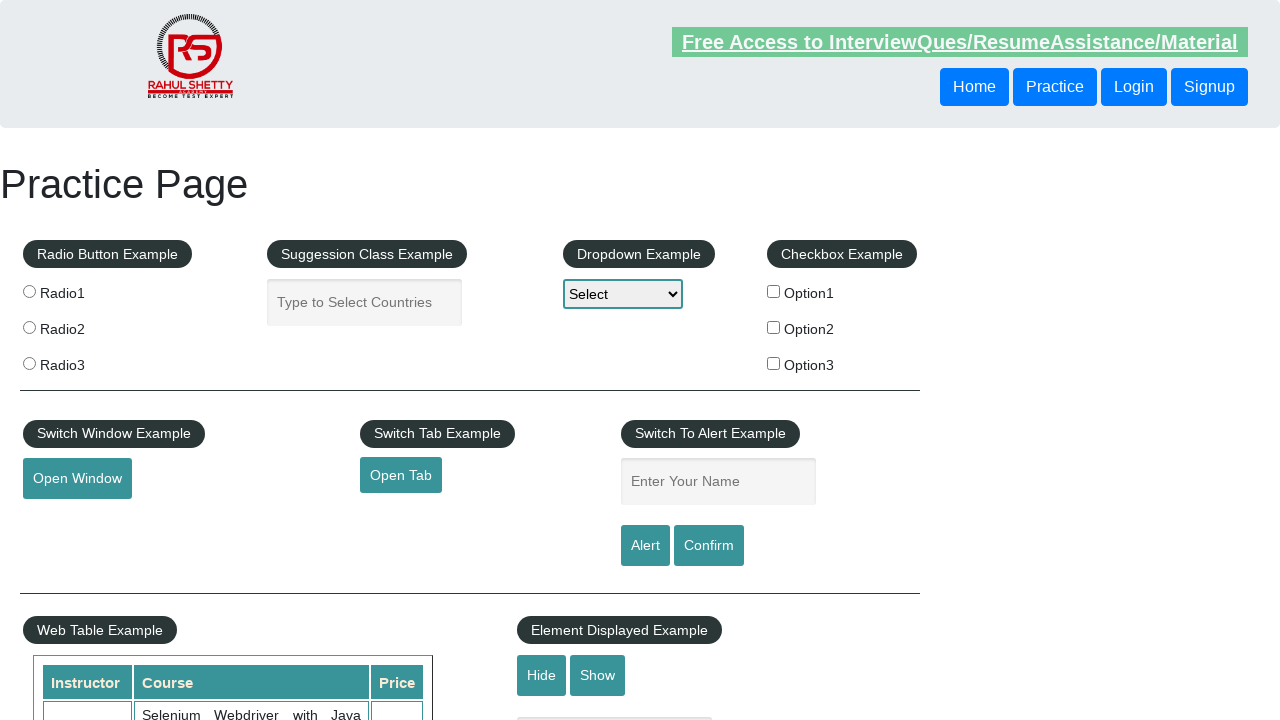

Clicked checkbox to select it at (774, 291) on input[id='checkBoxOption1']
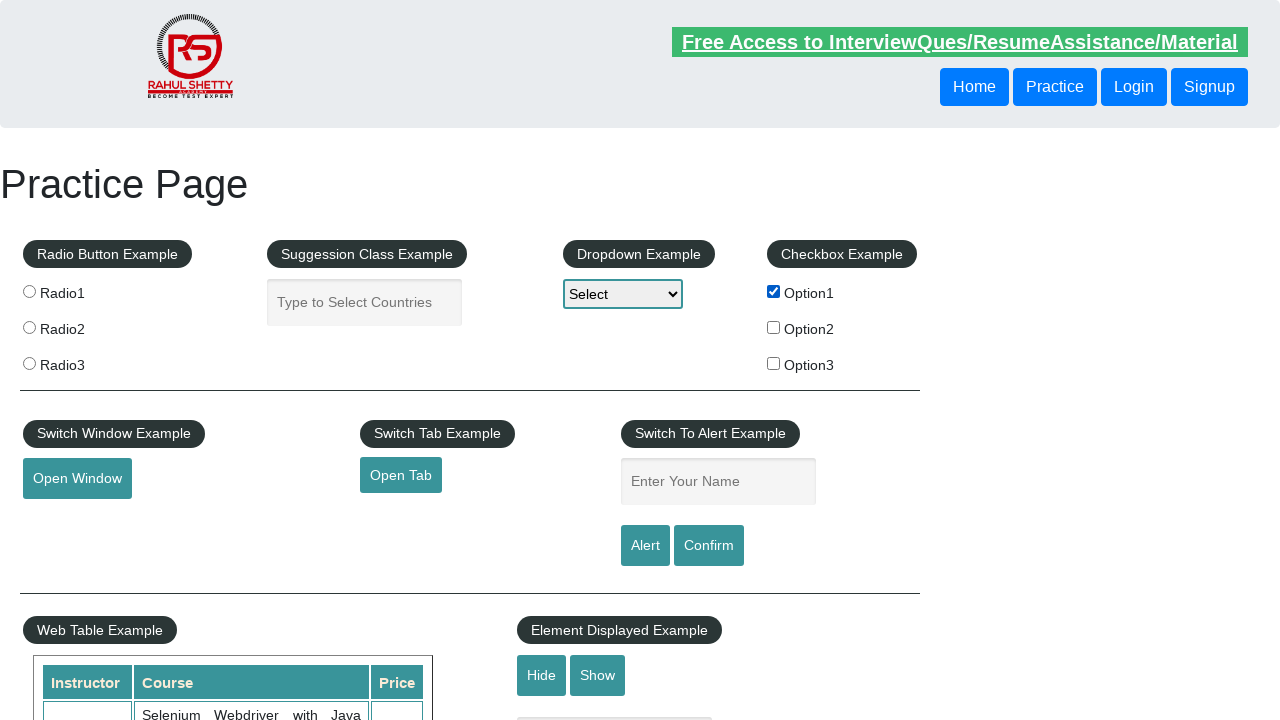

Verified checkbox is selected
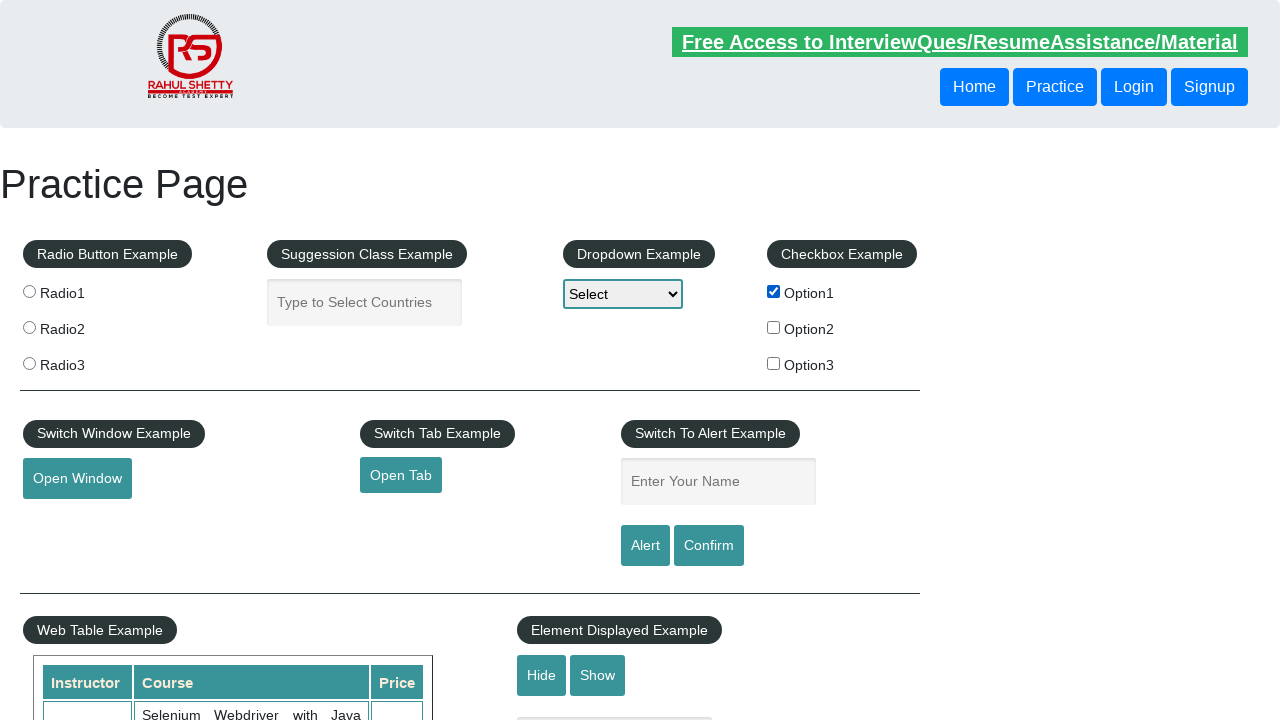

Clicked checkbox again to deselect it at (774, 291) on input[id='checkBoxOption1']
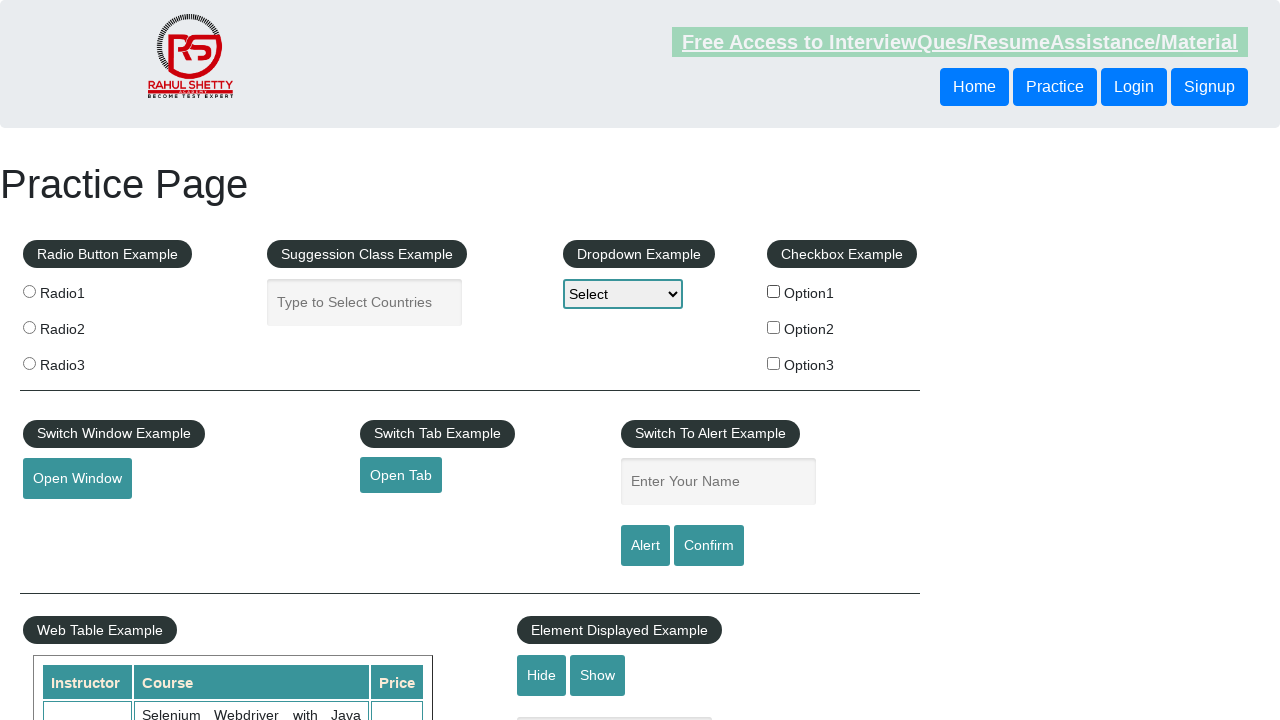

Verified checkbox is deselected
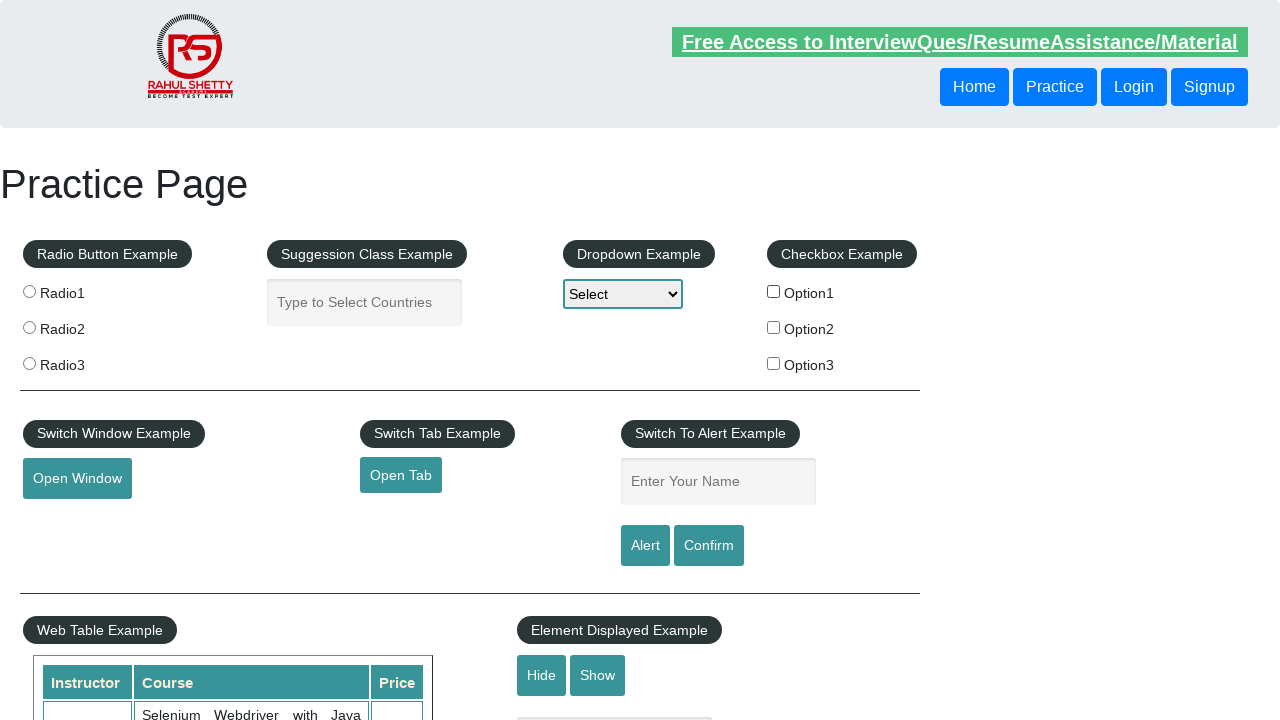

Located all checkboxes on the page
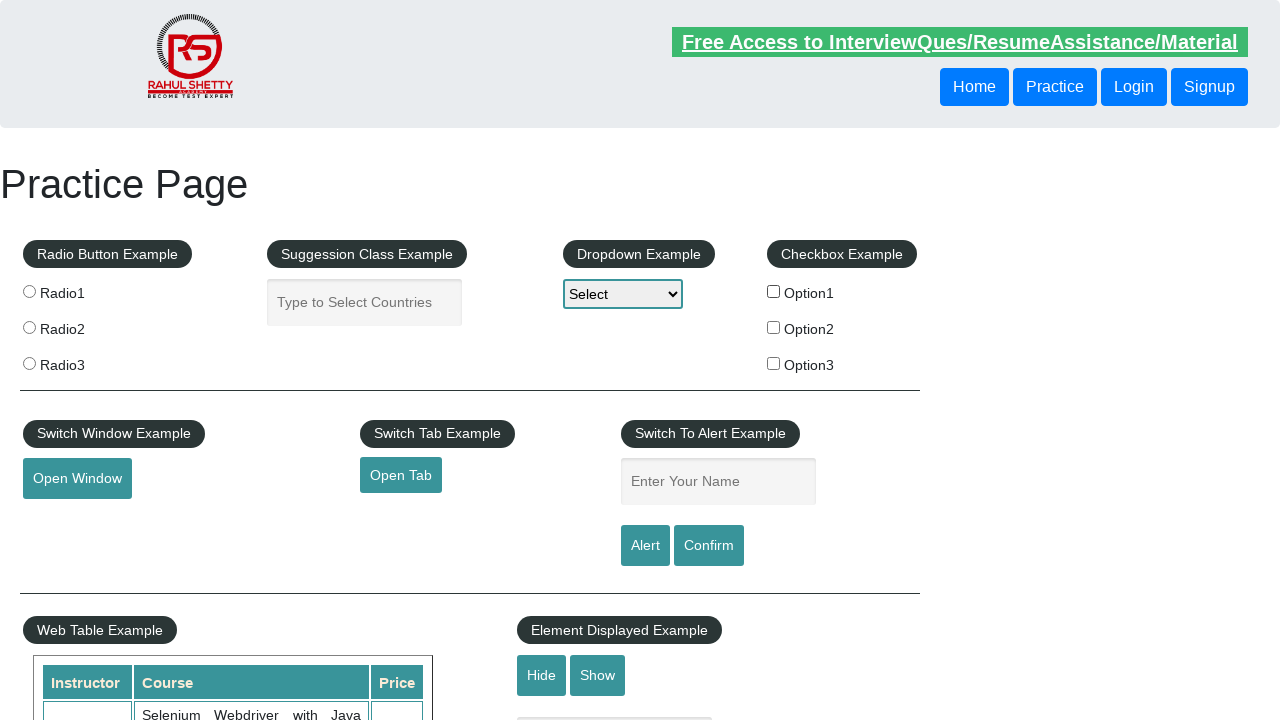

Counted total checkboxes: 3
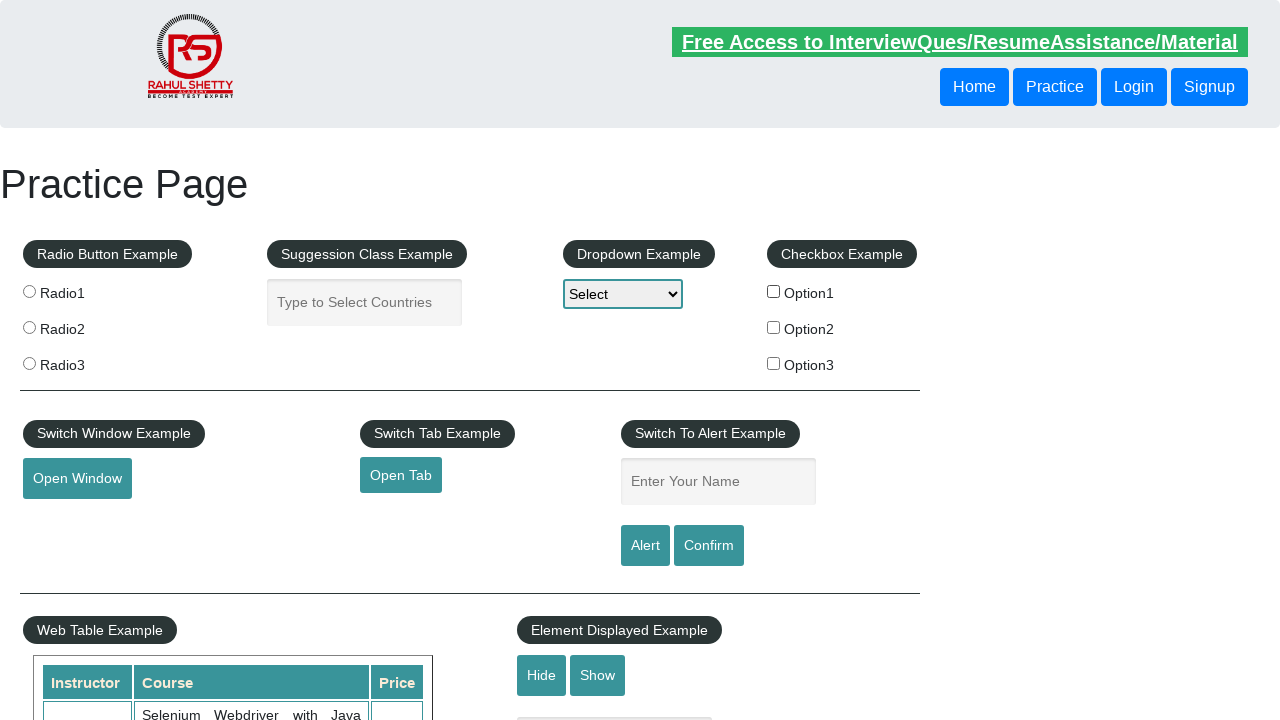

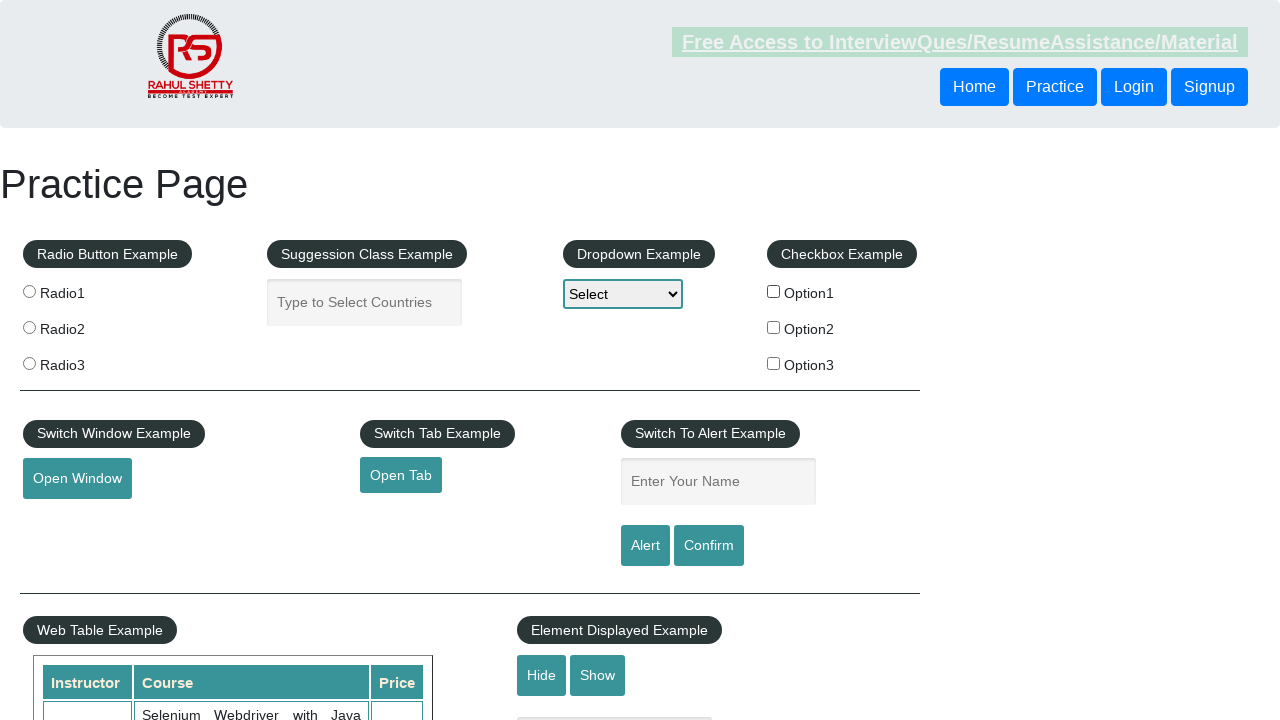